Creates a new paste on Pastebin by filling in the paste content, setting a title, and selecting an expiration time of 10 minutes

Starting URL: https://pastebin.com/

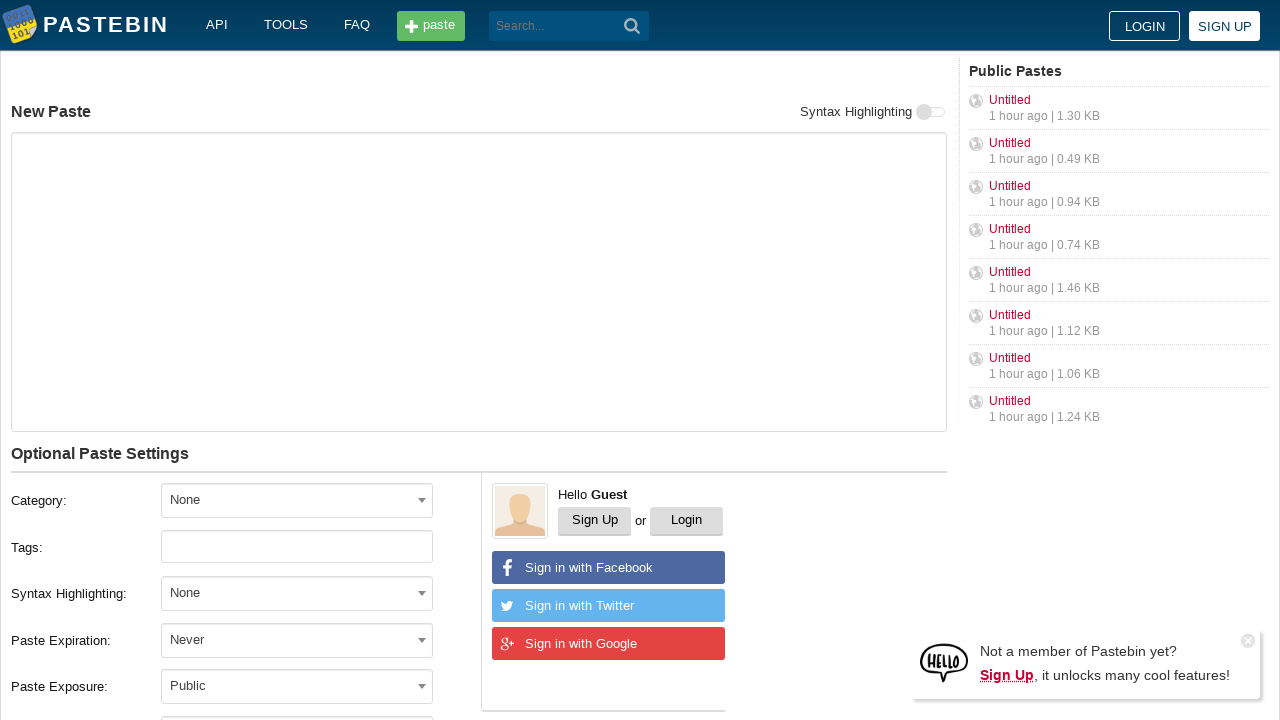

Filled paste content text area with 'Hello from WebDriver' on #postform-text
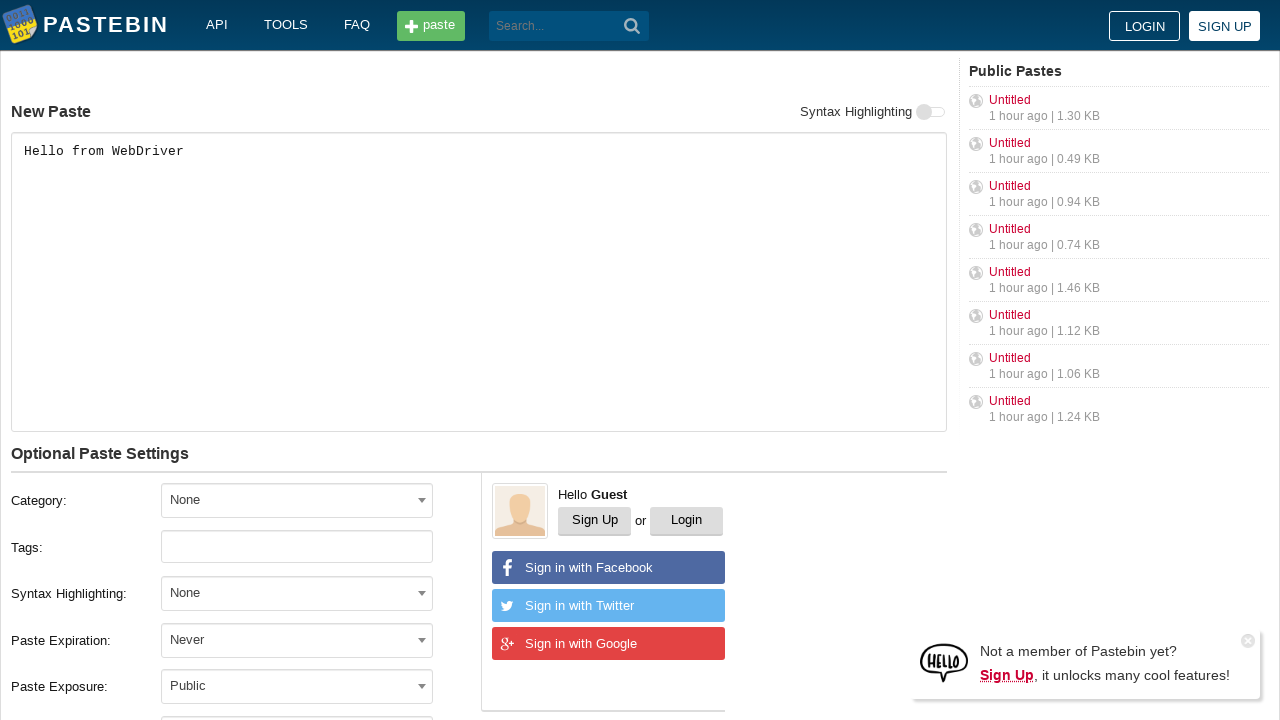

Filled paste title field with 'helloweb' on input[name='PostForm[name]']
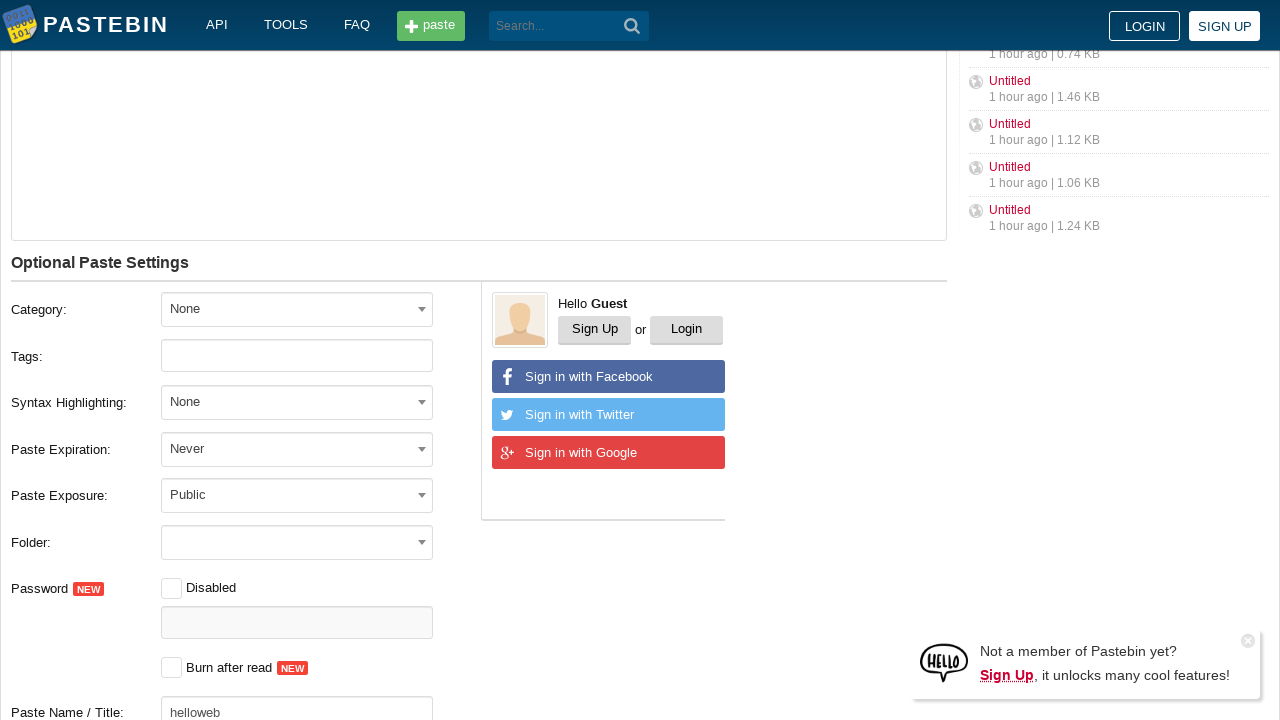

Clicked expiration dropdown to open options at (297, 448) on #select2-postform-expiration-container
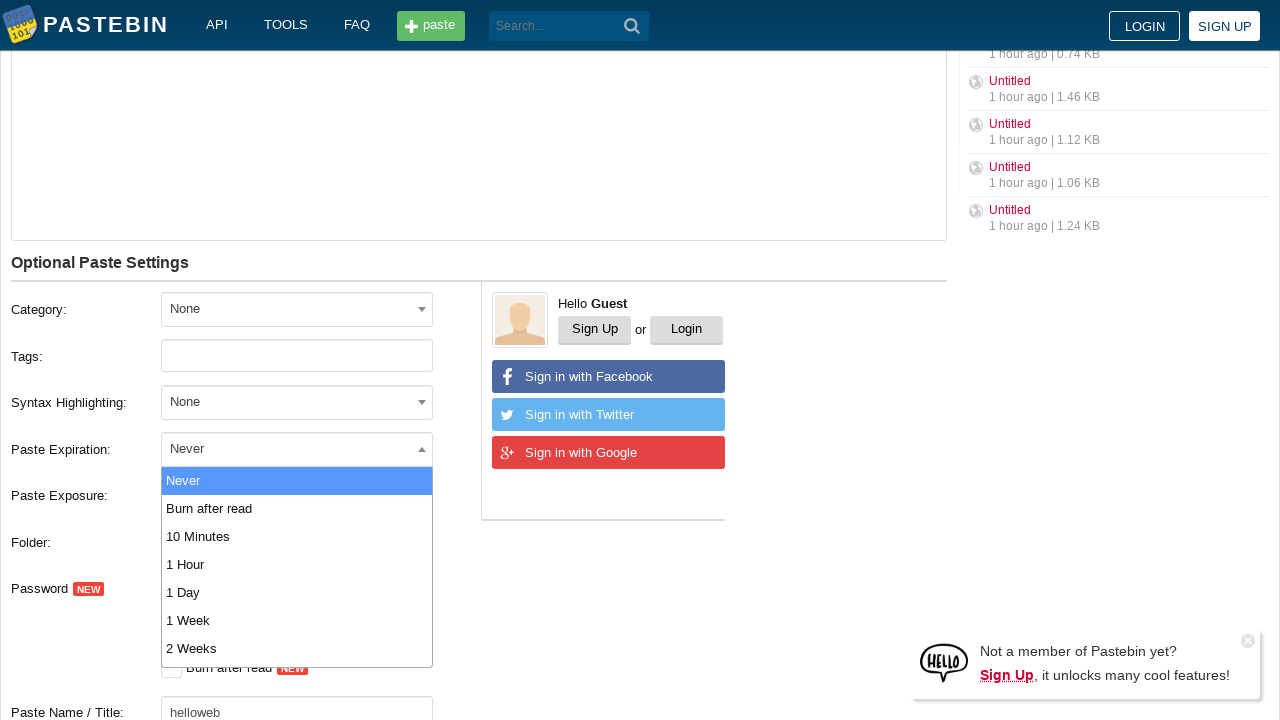

Selected '10 Minutes' as expiration time at (297, 536) on xpath=//li[contains(text(), '10 Minutes')]
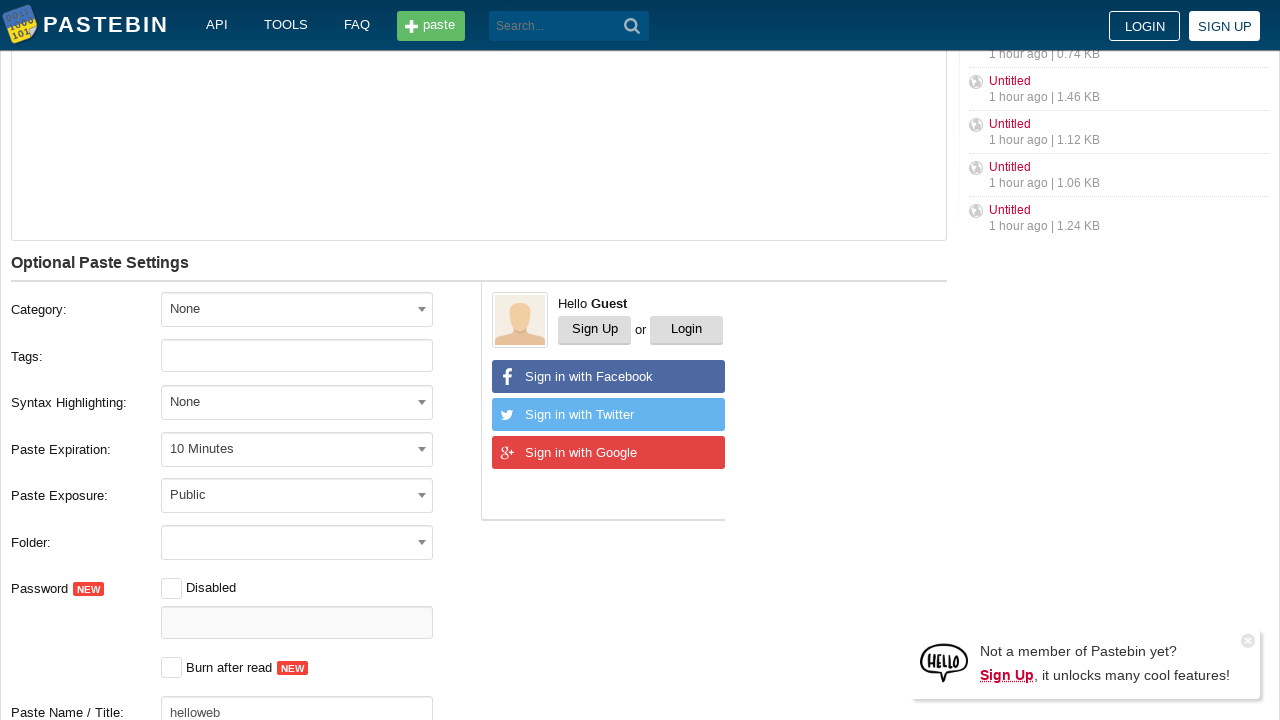

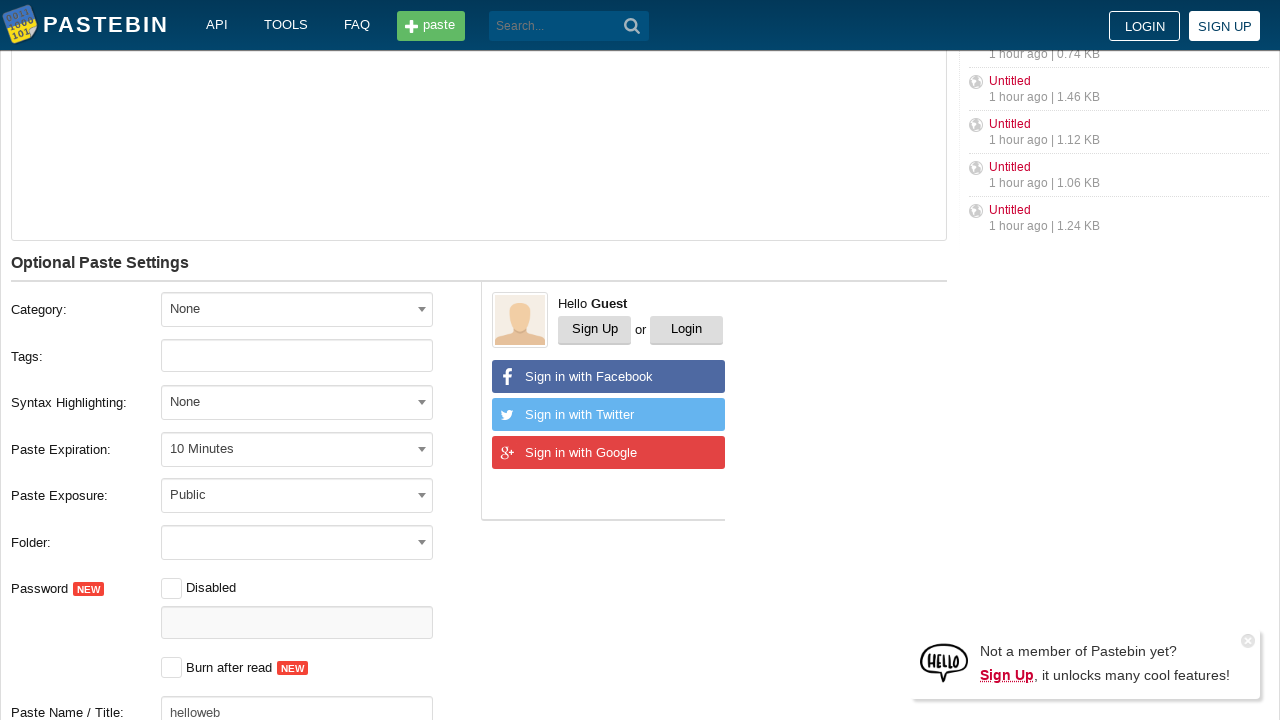